Tests that the Clear completed button displays correct text after marking an item complete

Starting URL: https://demo.playwright.dev/todomvc

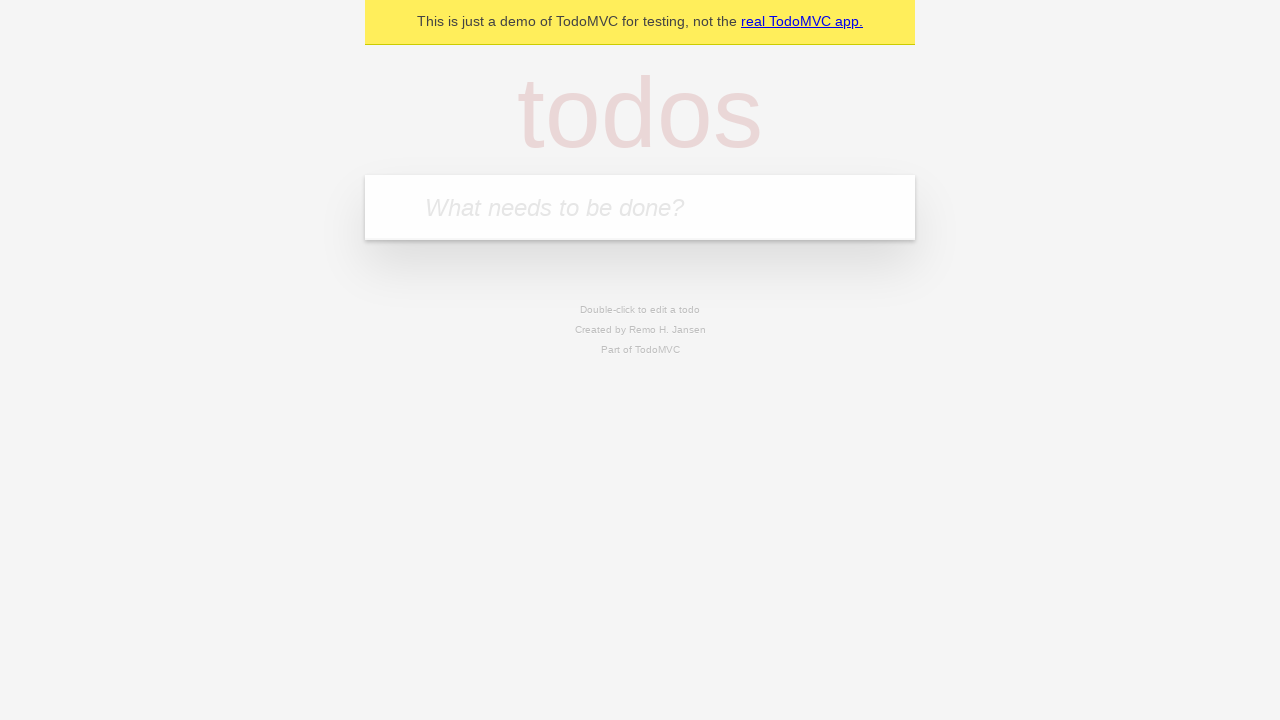

Filled new todo field with 'buy some cheese' on internal:attr=[placeholder="What needs to be done?"i]
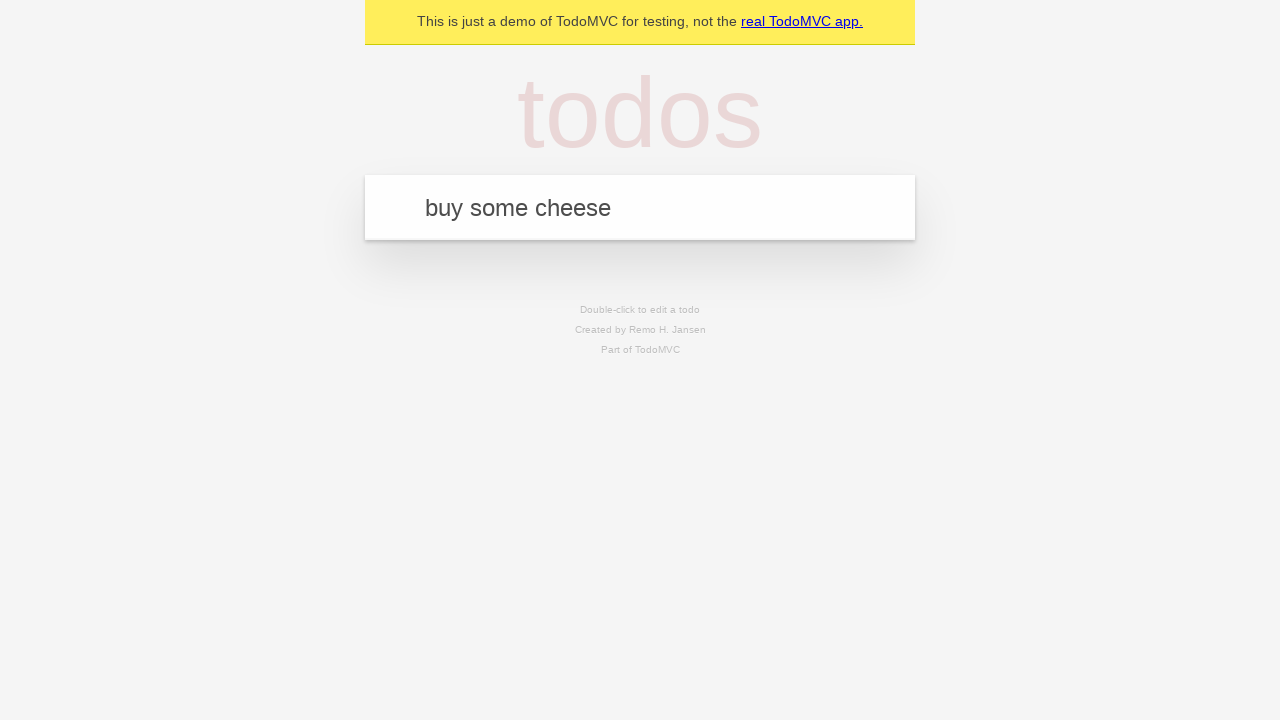

Pressed Enter to add todo 'buy some cheese' on internal:attr=[placeholder="What needs to be done?"i]
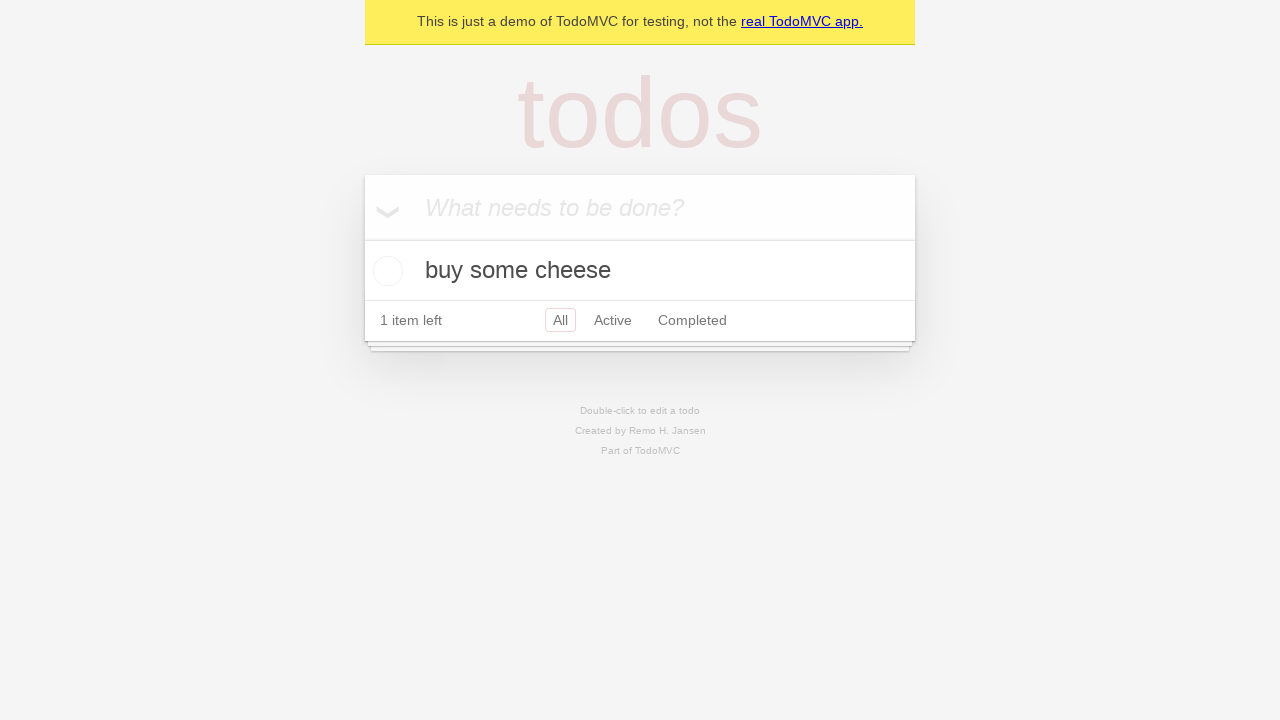

Filled new todo field with 'feed the cat' on internal:attr=[placeholder="What needs to be done?"i]
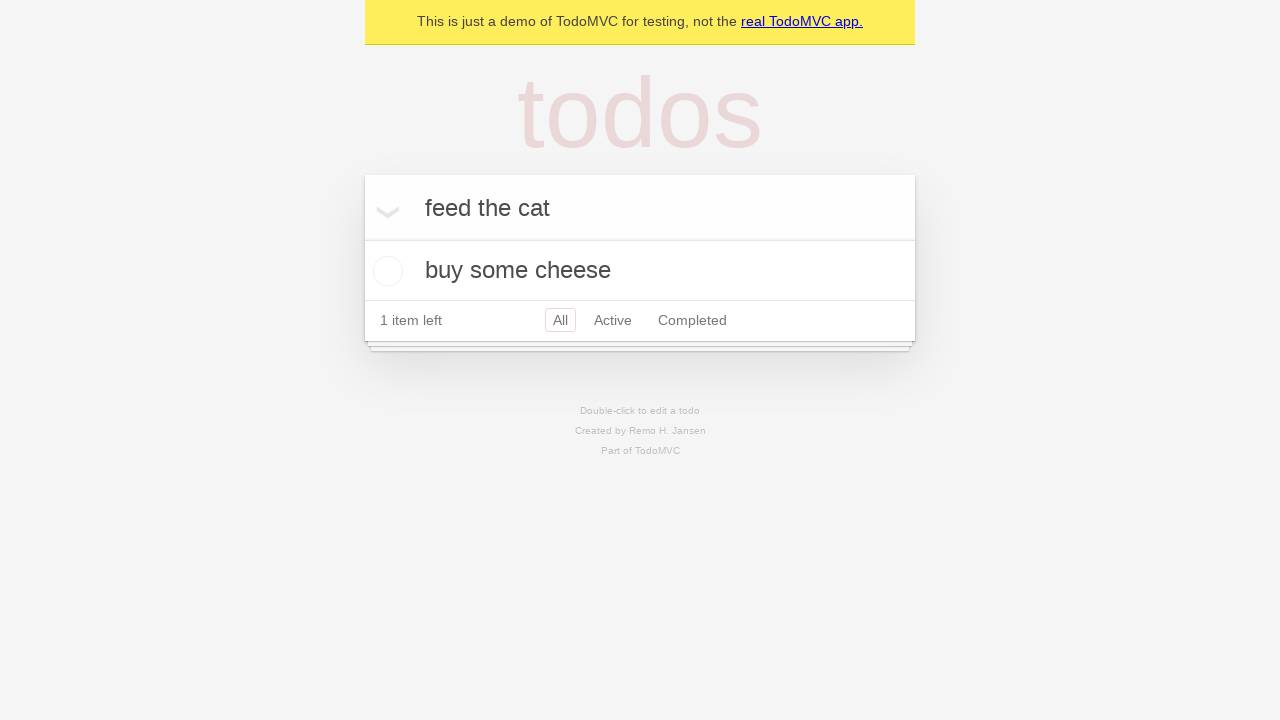

Pressed Enter to add todo 'feed the cat' on internal:attr=[placeholder="What needs to be done?"i]
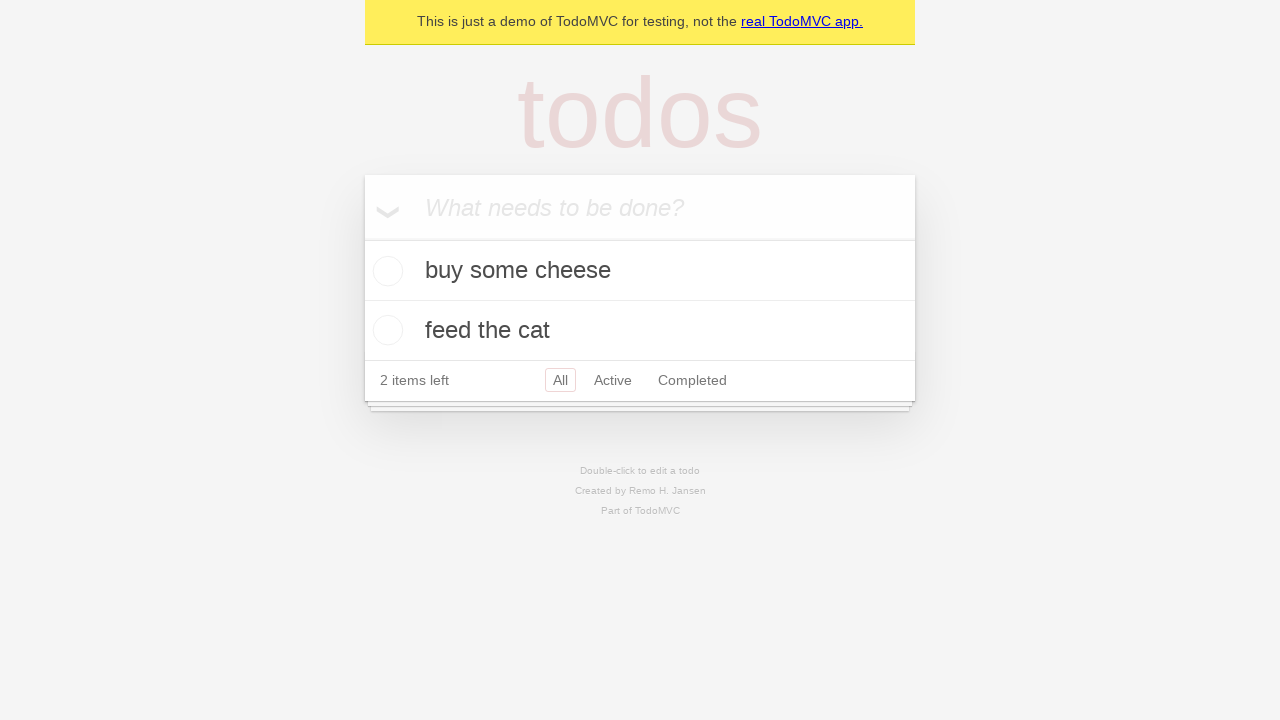

Filled new todo field with 'book a doctors appointment' on internal:attr=[placeholder="What needs to be done?"i]
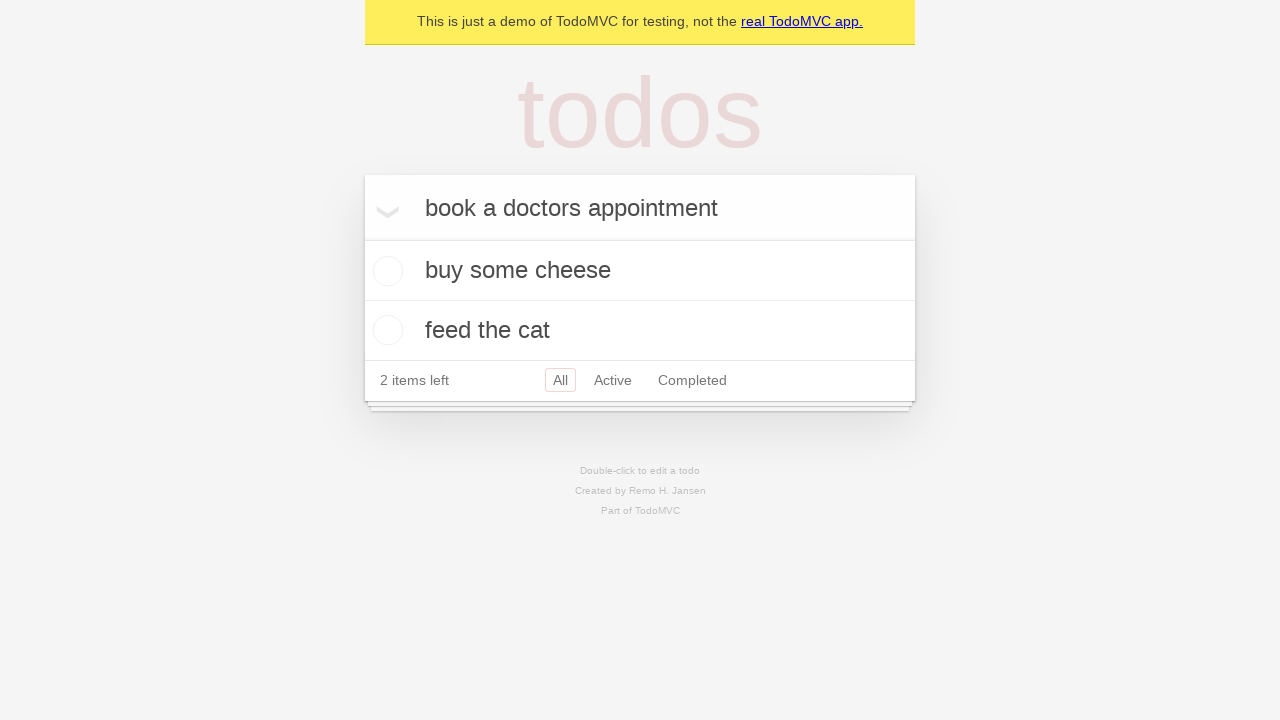

Pressed Enter to add todo 'book a doctors appointment' on internal:attr=[placeholder="What needs to be done?"i]
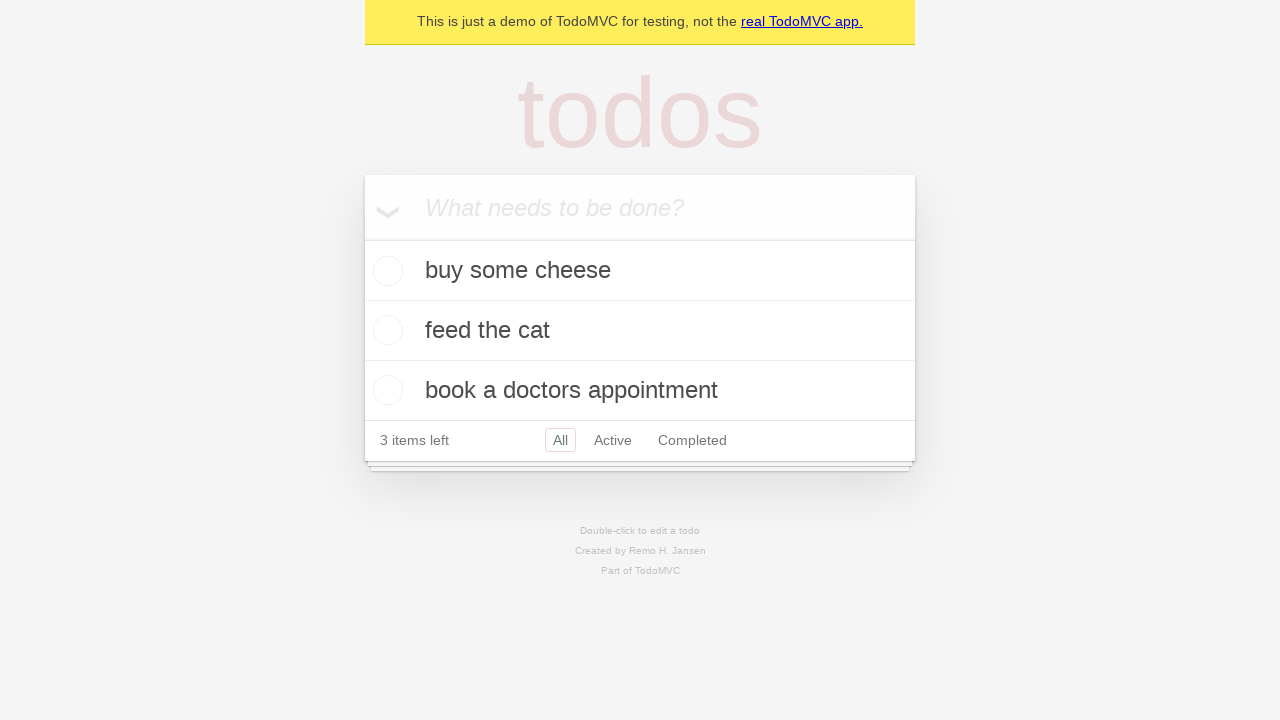

Marked first todo as complete at (385, 271) on .todo-list li .toggle >> nth=0
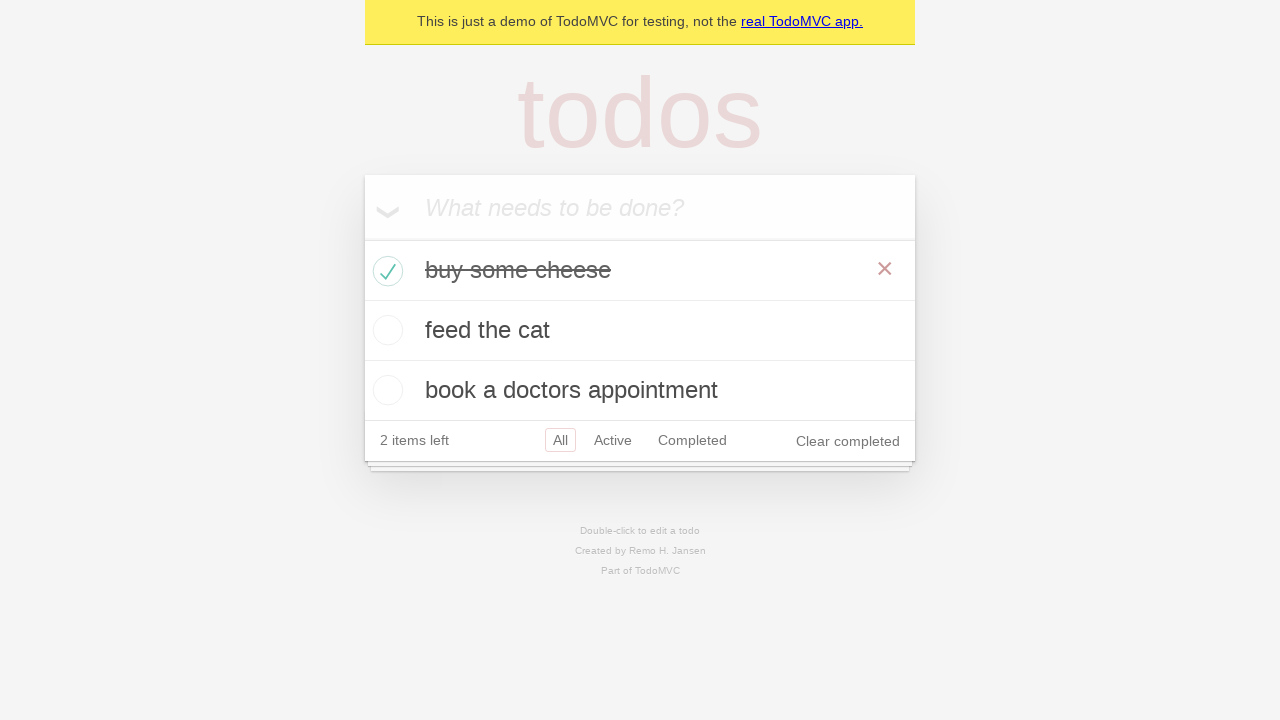

Clear completed button is now visible
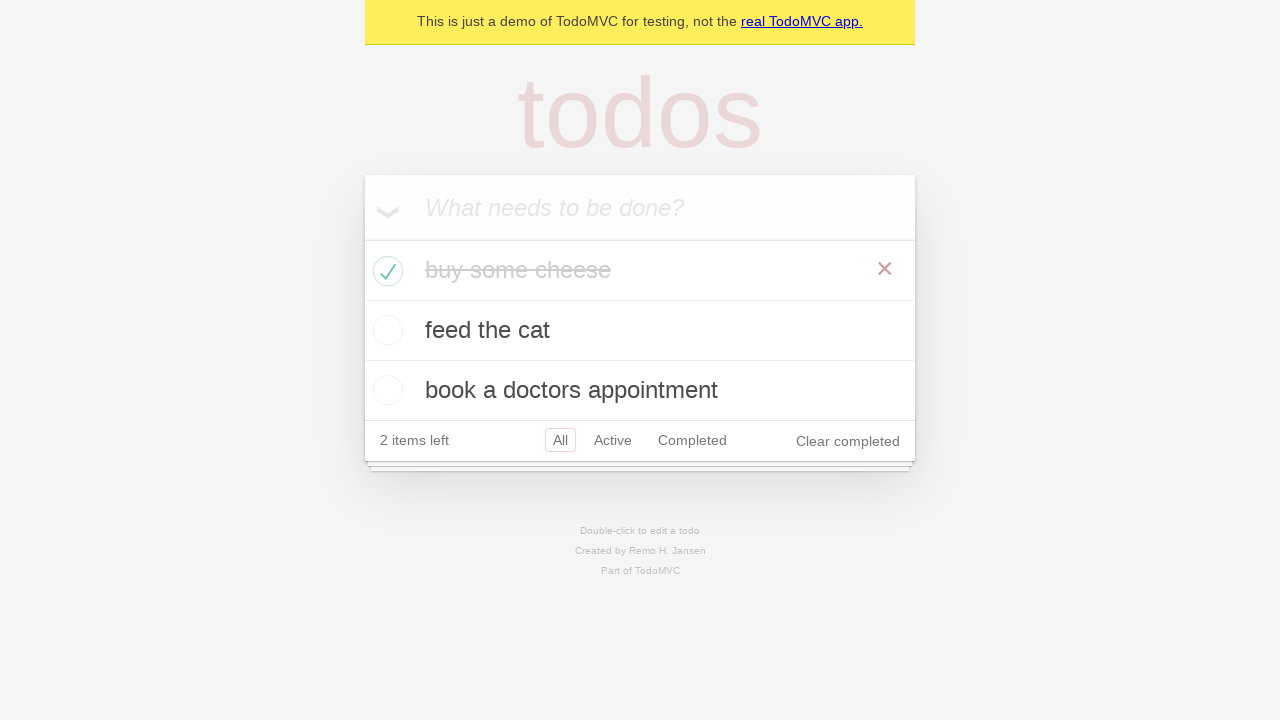

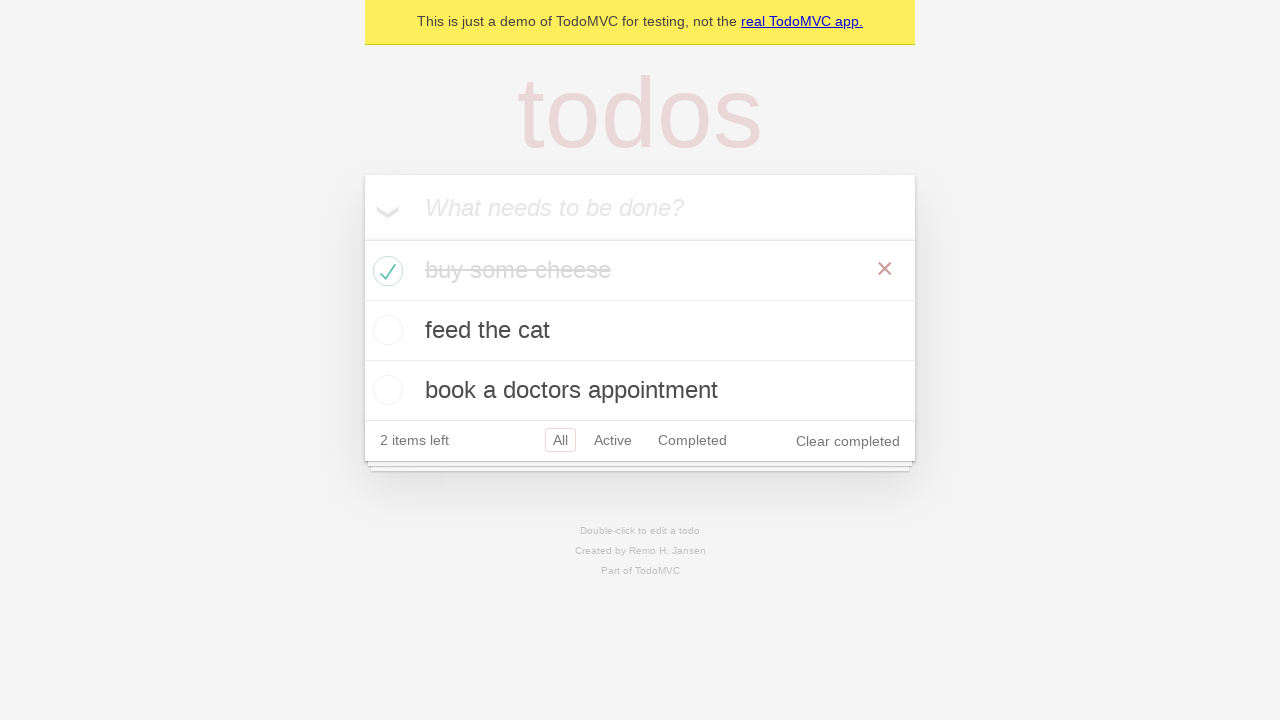